Tests searching by facility name, extracting the OS ID from results, navigating back, and searching again using the copied OS ID

Starting URL: https://opensupplyhub.org

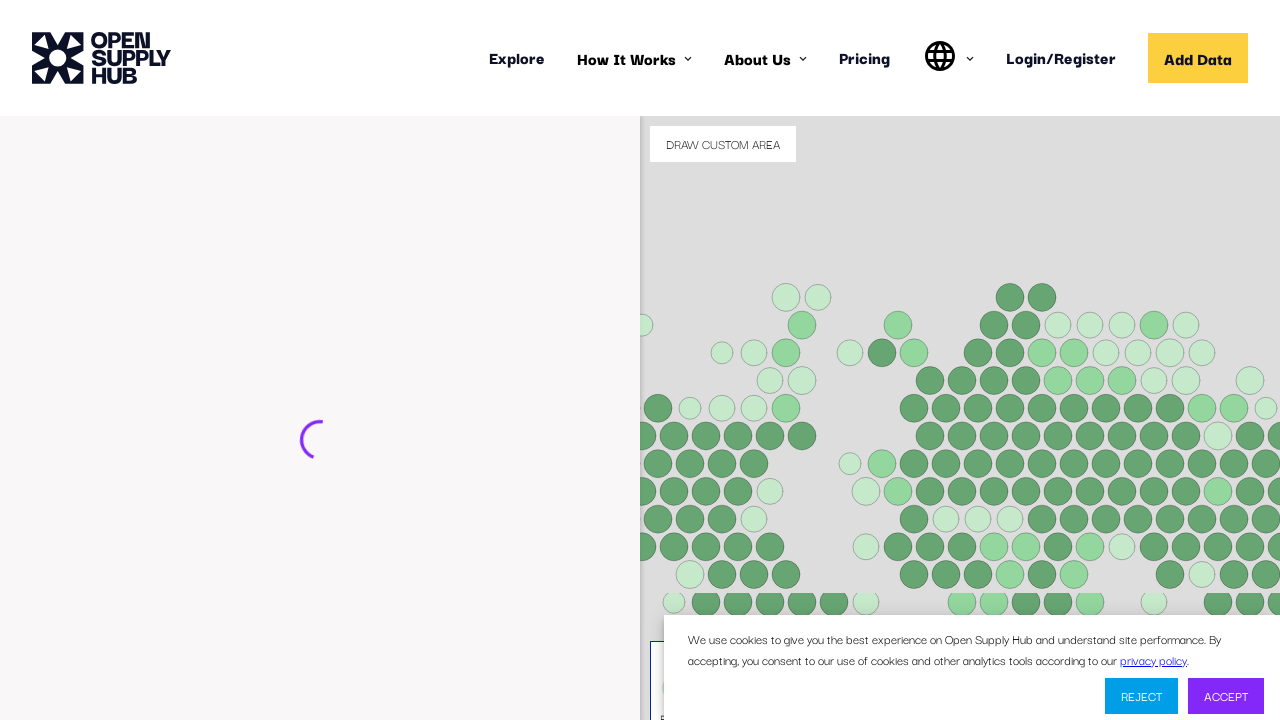

Clicked on facility search input field at (292, 449) on internal:attr=[placeholder="e.g. ABC Textiles Limited"i]
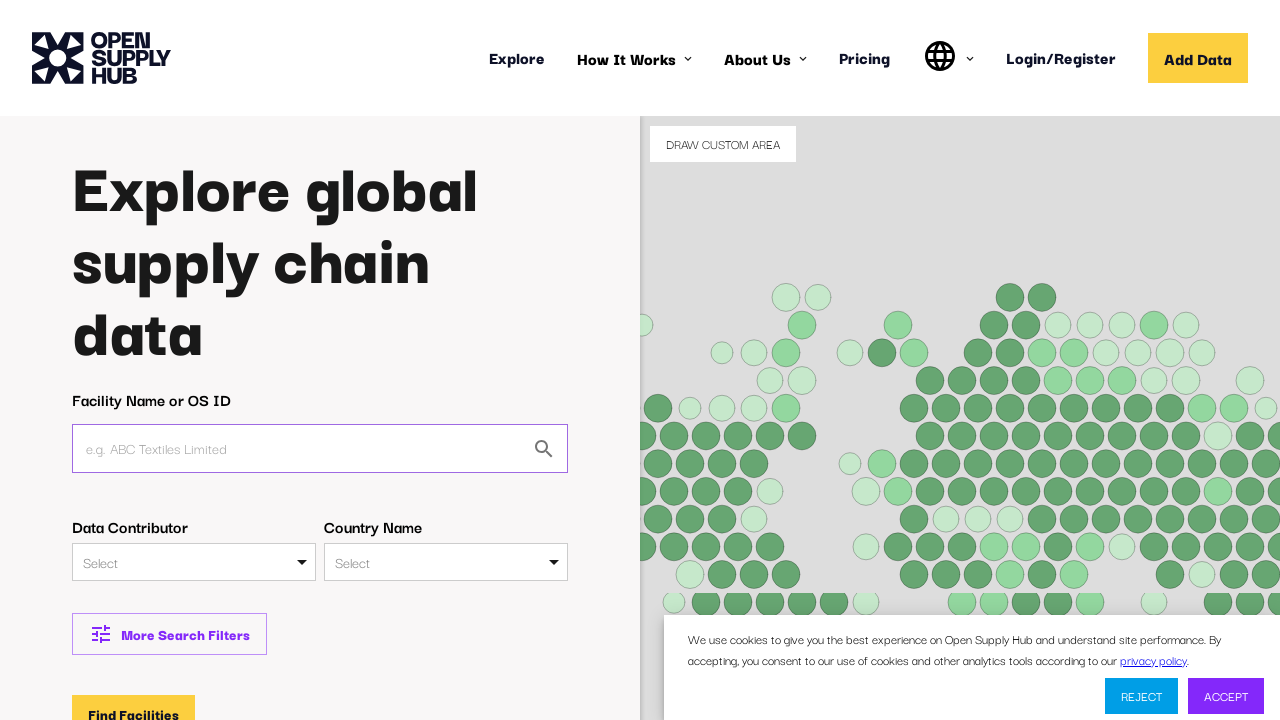

Filled search field with 'Car factory' on internal:attr=[placeholder="e.g. ABC Textiles Limited"i]
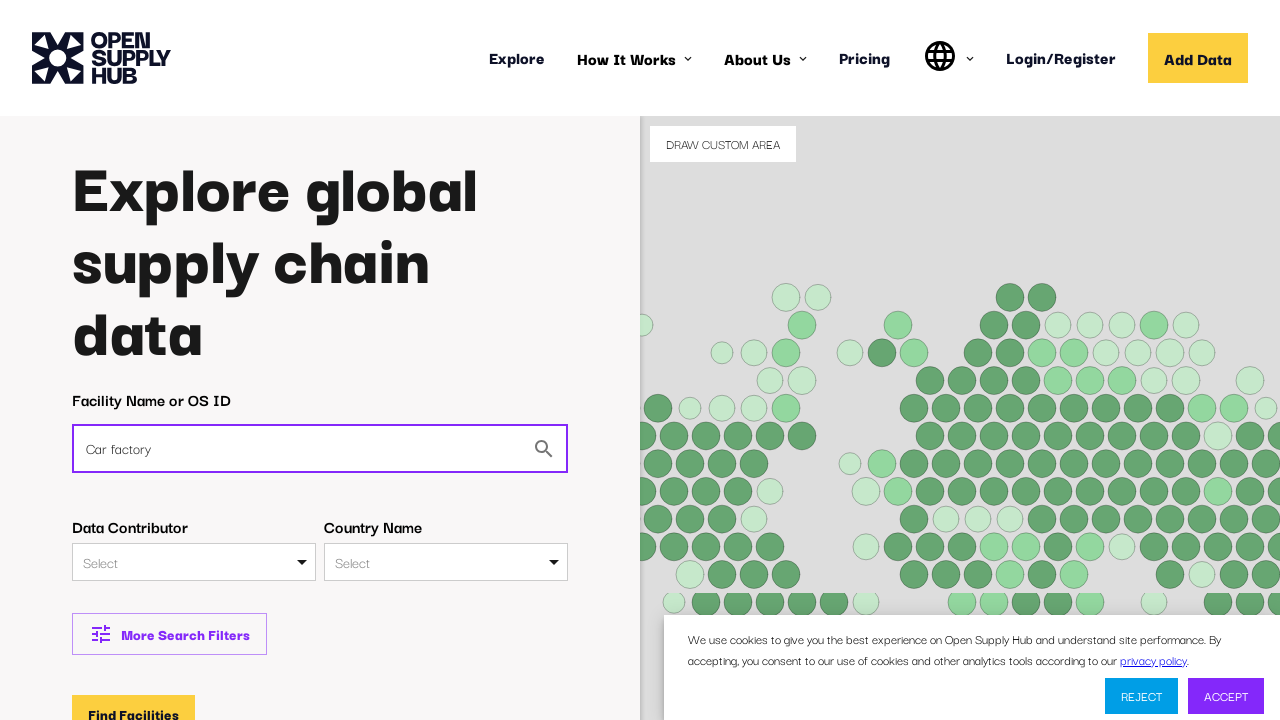

Clicked 'Find Facilities' button at (134, 701) on internal:role=button[name="Find Facilities"i]
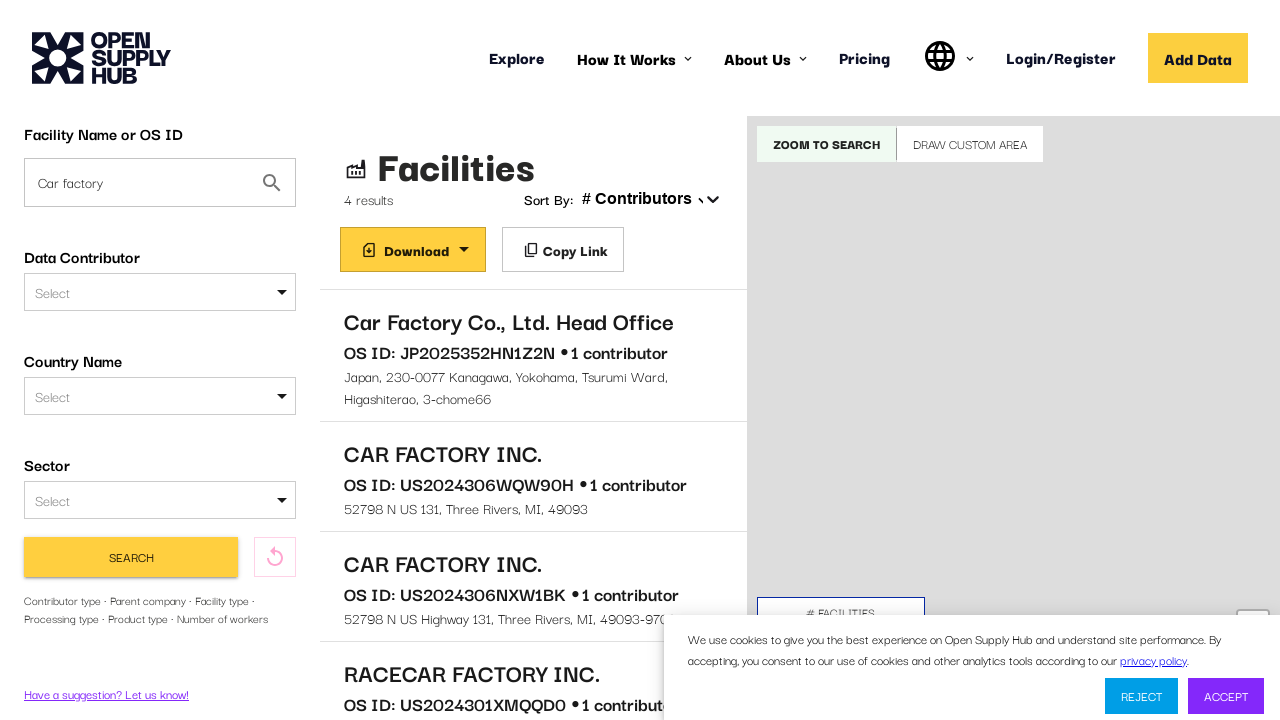

Waited for search results page to load
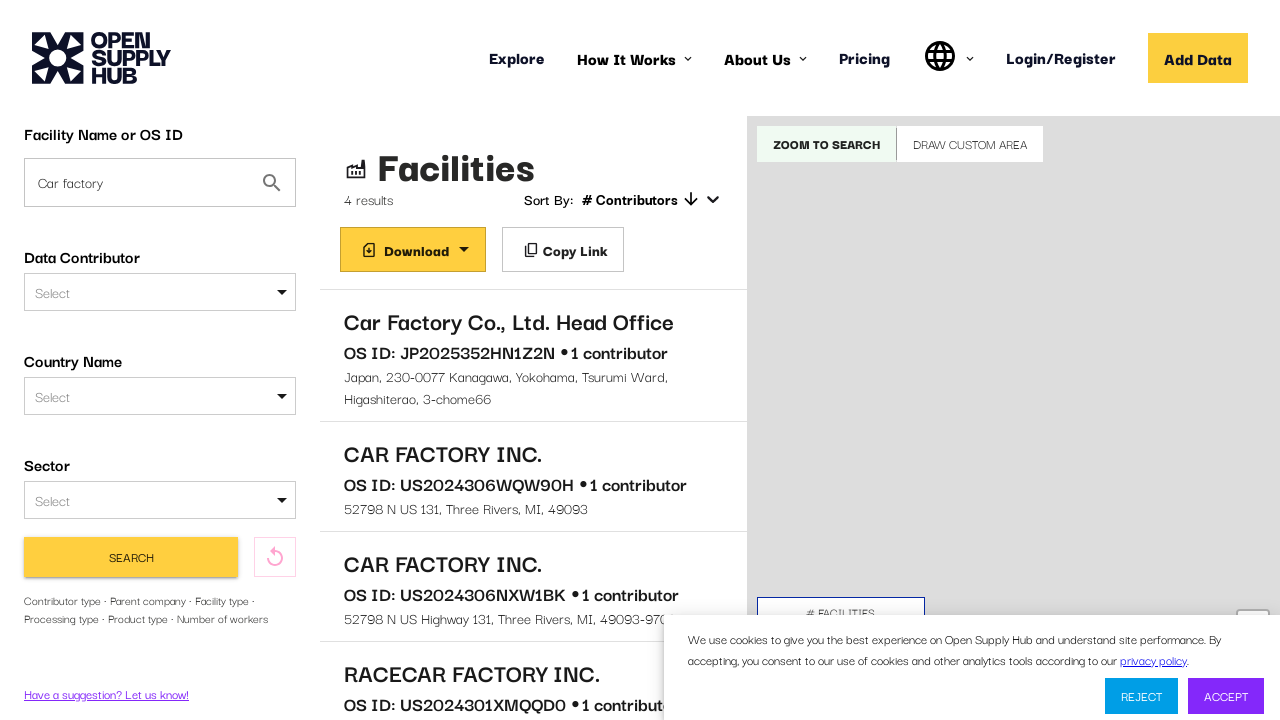

Verified search results are displayed (# Contributors found)
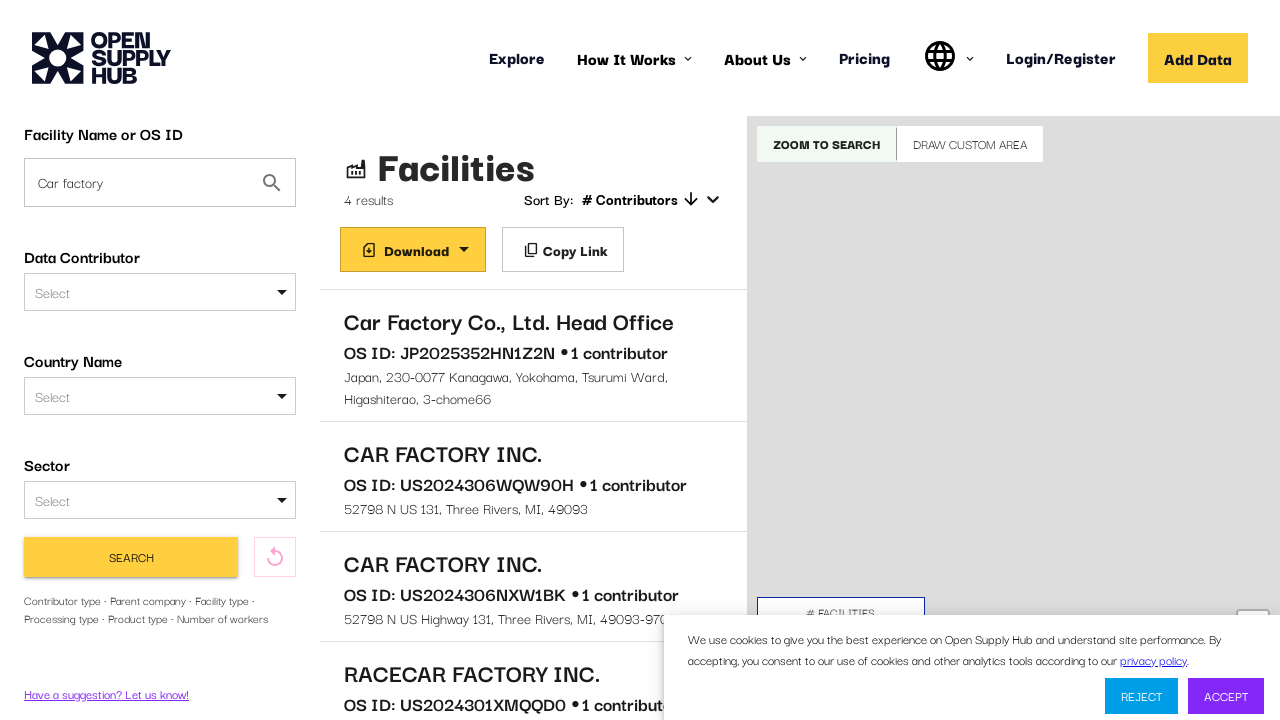

Scrolled first facility link into view
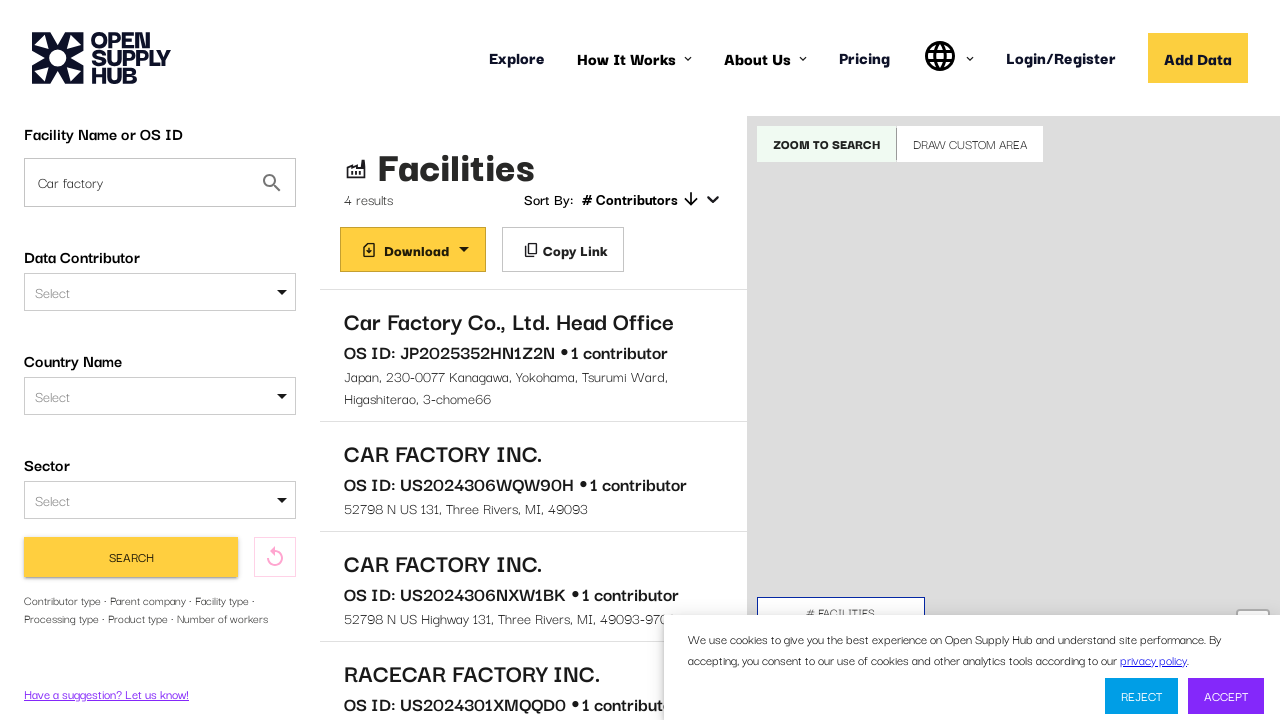

Waited for first facility link to be visible
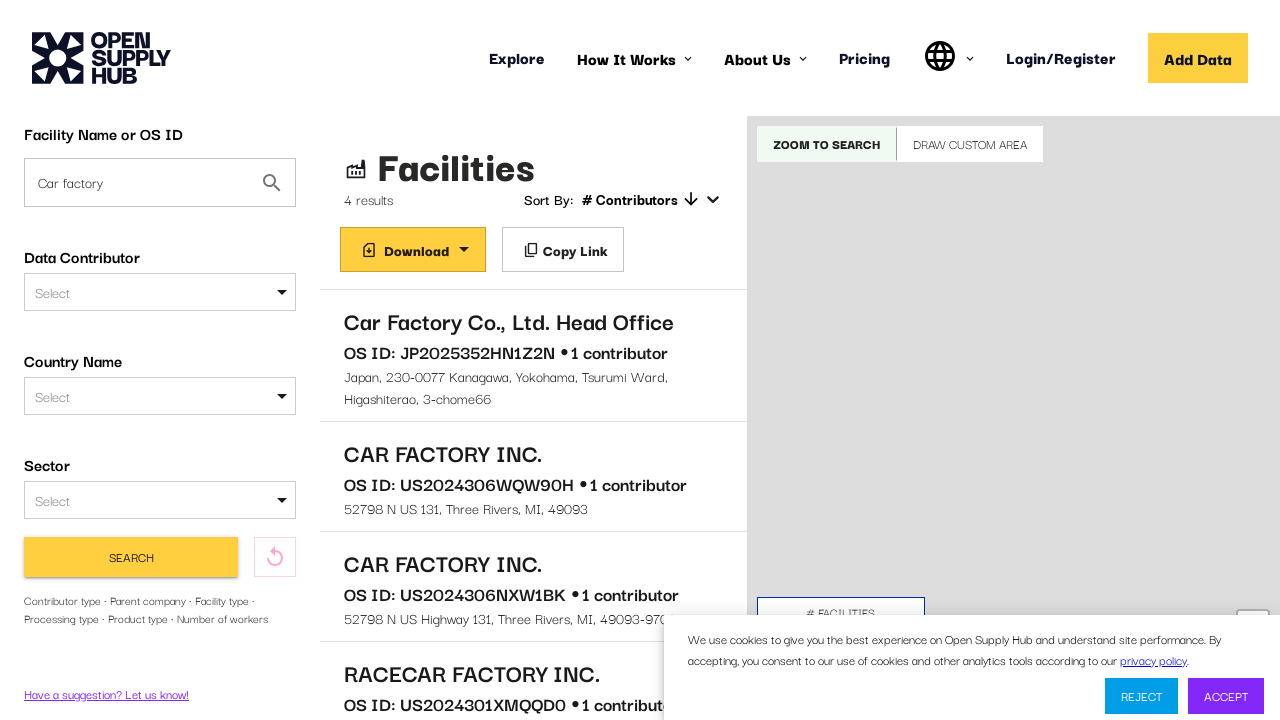

Clicked on first facility link at (533, 356) on a[href*="/facilities/"] >> nth=0
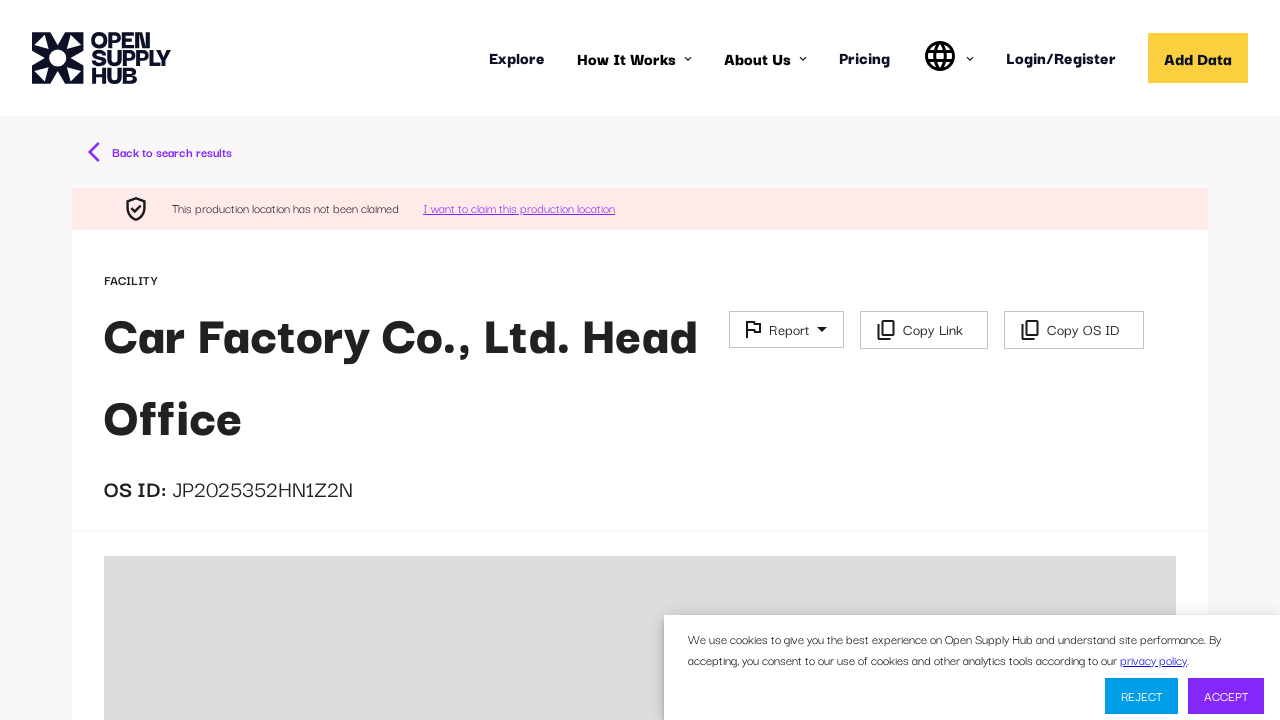

Waited for facility details page to load
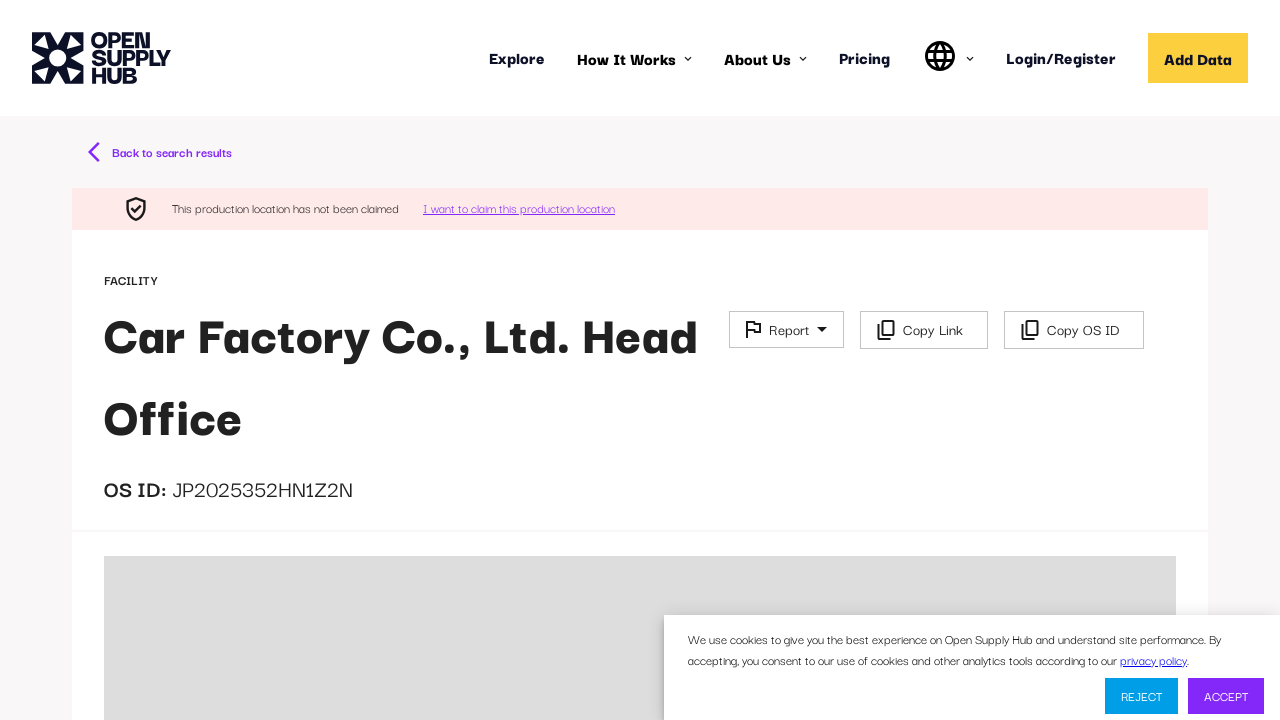

Located OS ID paragraph element
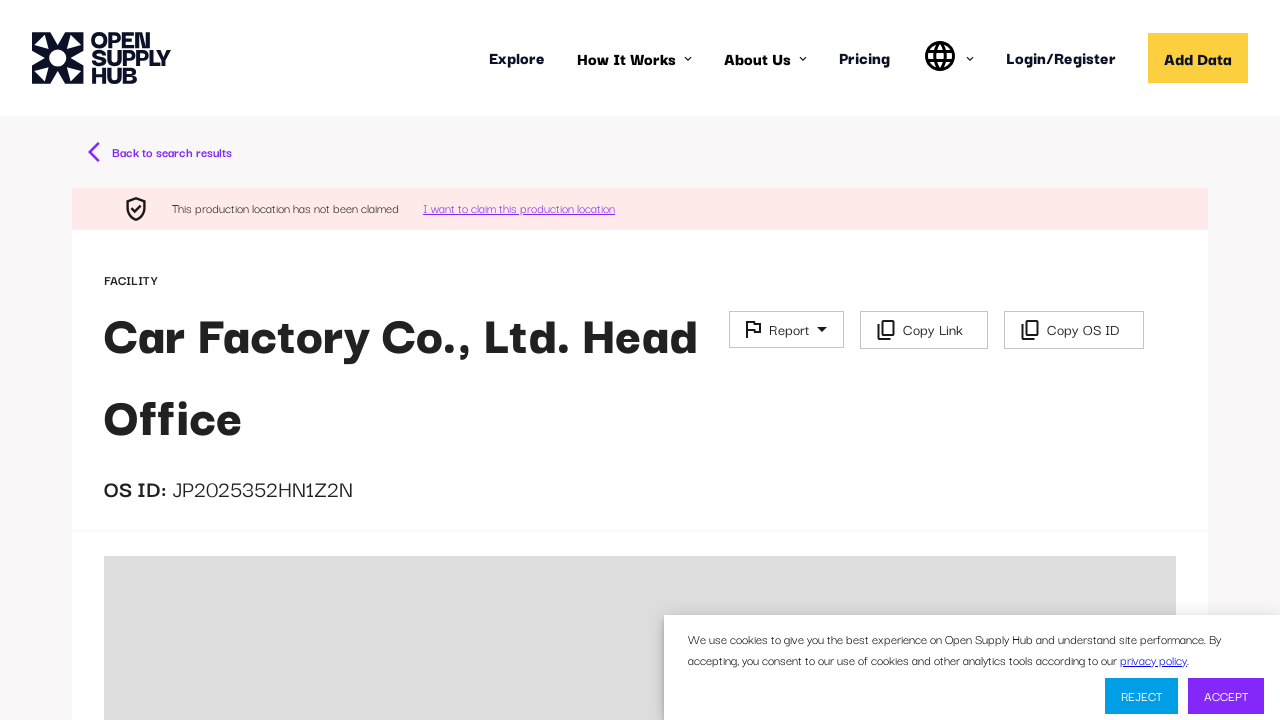

Extracted OS ID from facility details page: JP2025352HN1Z2N
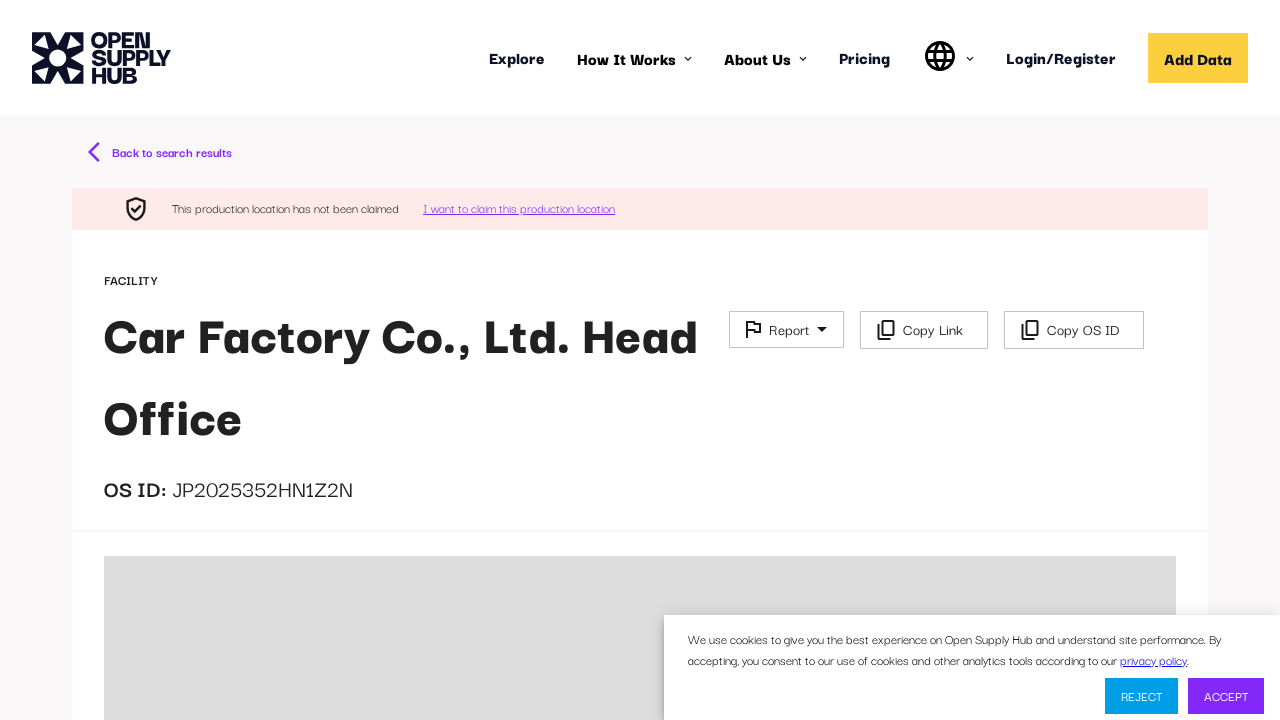

Clicked 'Back to search results' button at (160, 152) on internal:role=button[name="Back to search results"i]
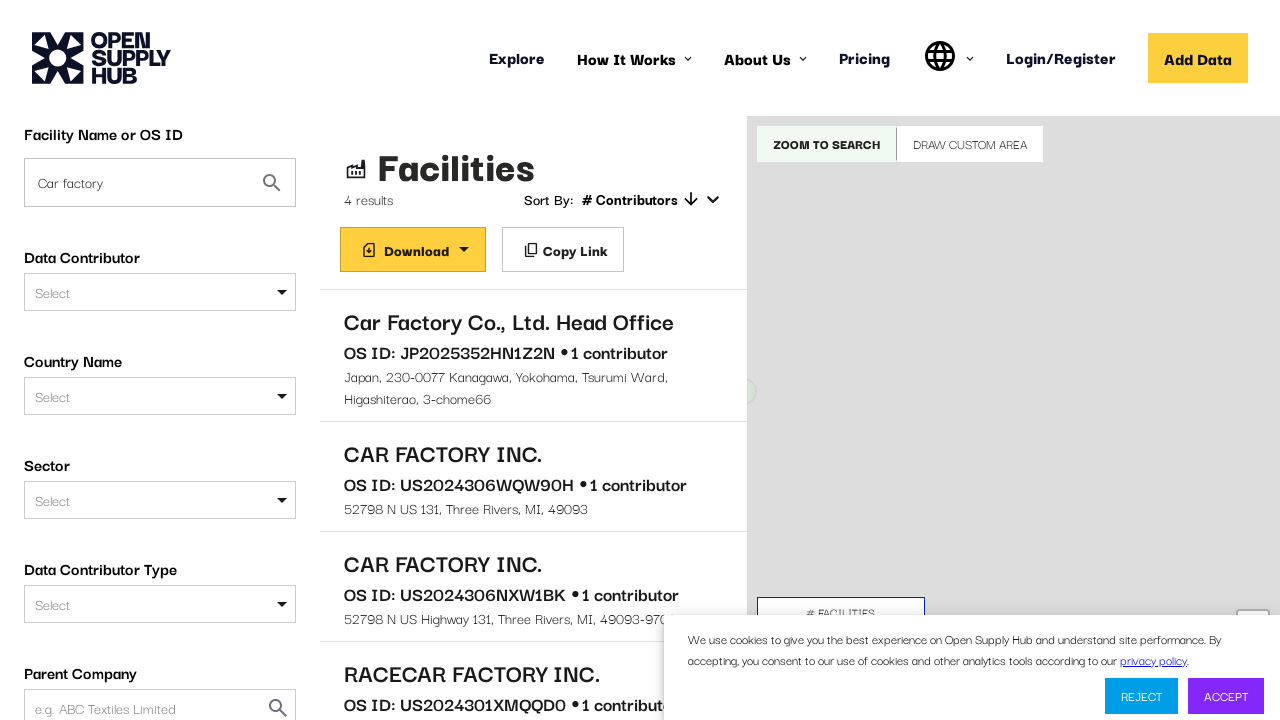

Filled search field with extracted OS ID: JP2025352HN1Z2N on internal:attr=[placeholder="e.g. ABC Textiles Limited"i]
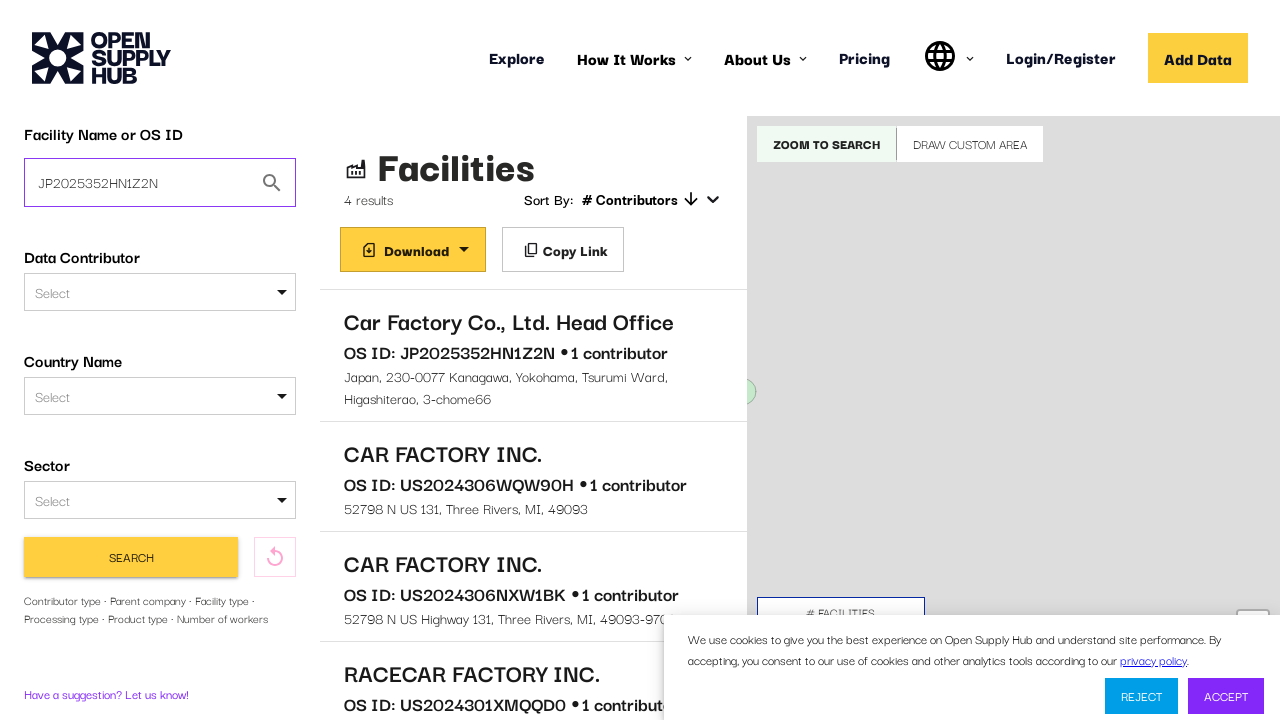

Clicked 'Search' button to search by OS ID at (131, 557) on internal:role=button[name="Search"i] >> nth=0
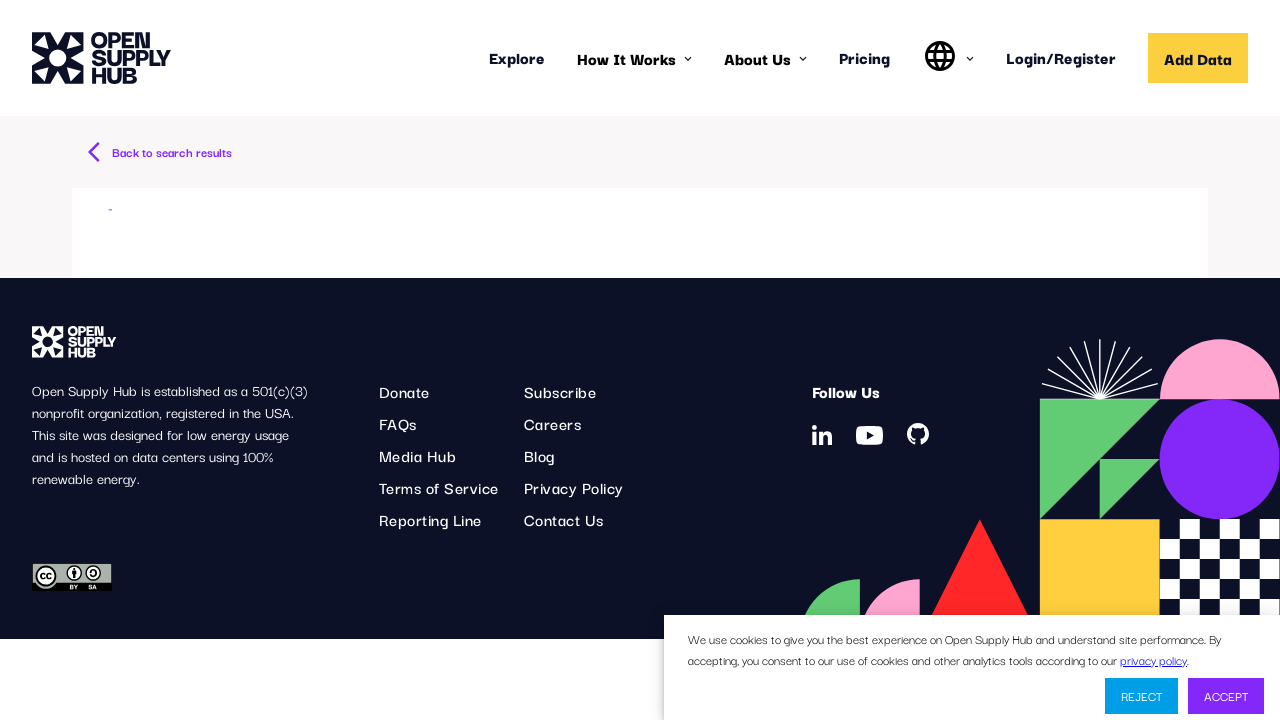

Waited for search results by OS ID to load
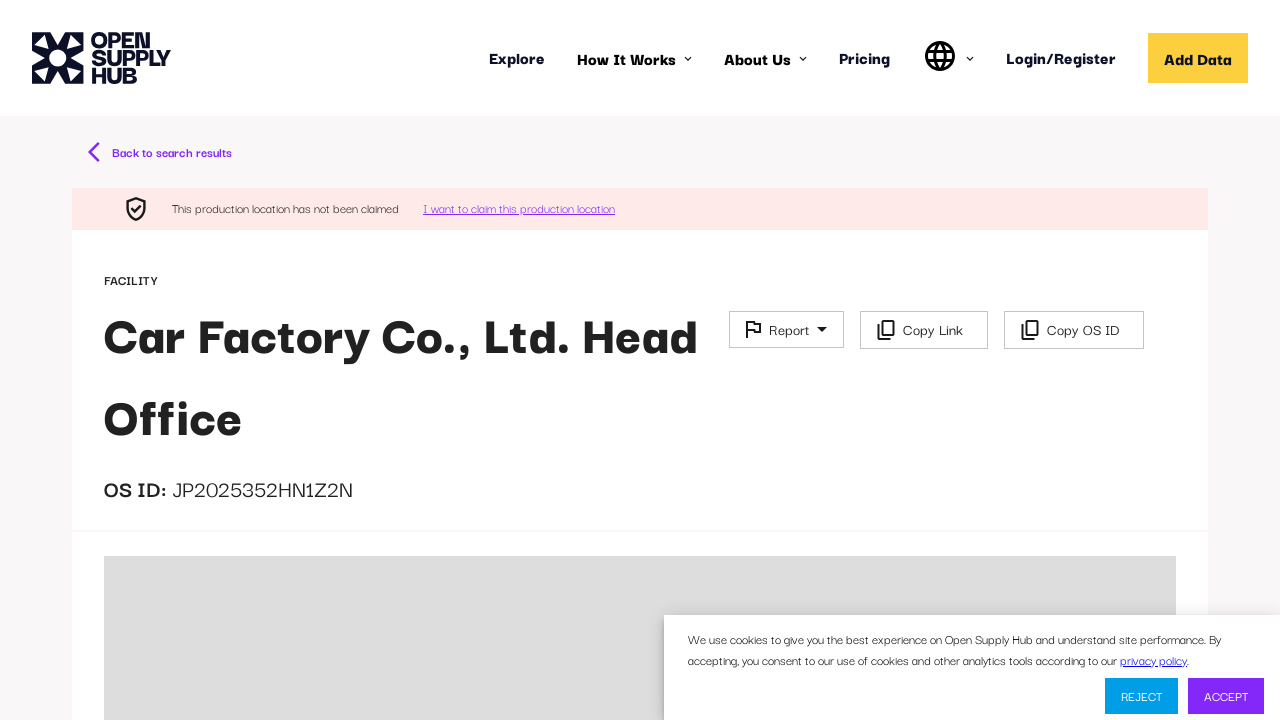

Verified search results contain the OS ID: JP2025352HN1Z2N
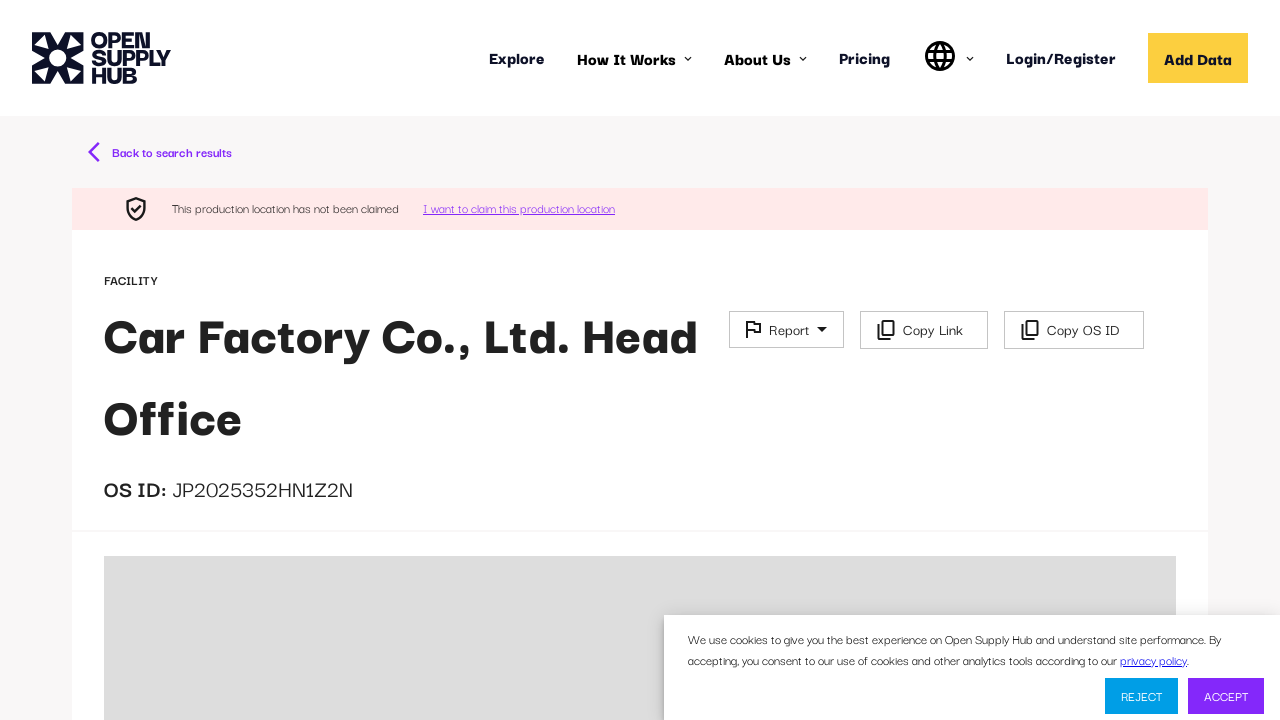

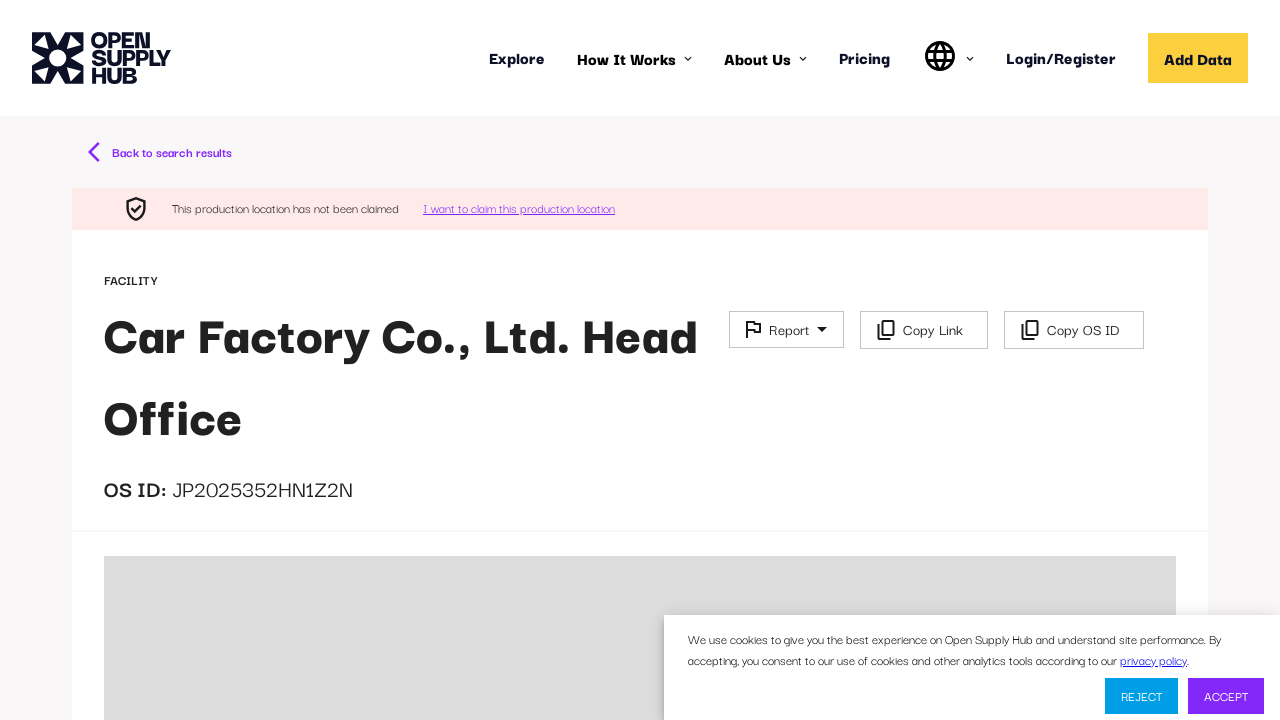